Tests page wait functionality by clicking a button and waiting for a paragraph element to appear

Starting URL: https://testeroprogramowania.github.io/selenium/wait2.html

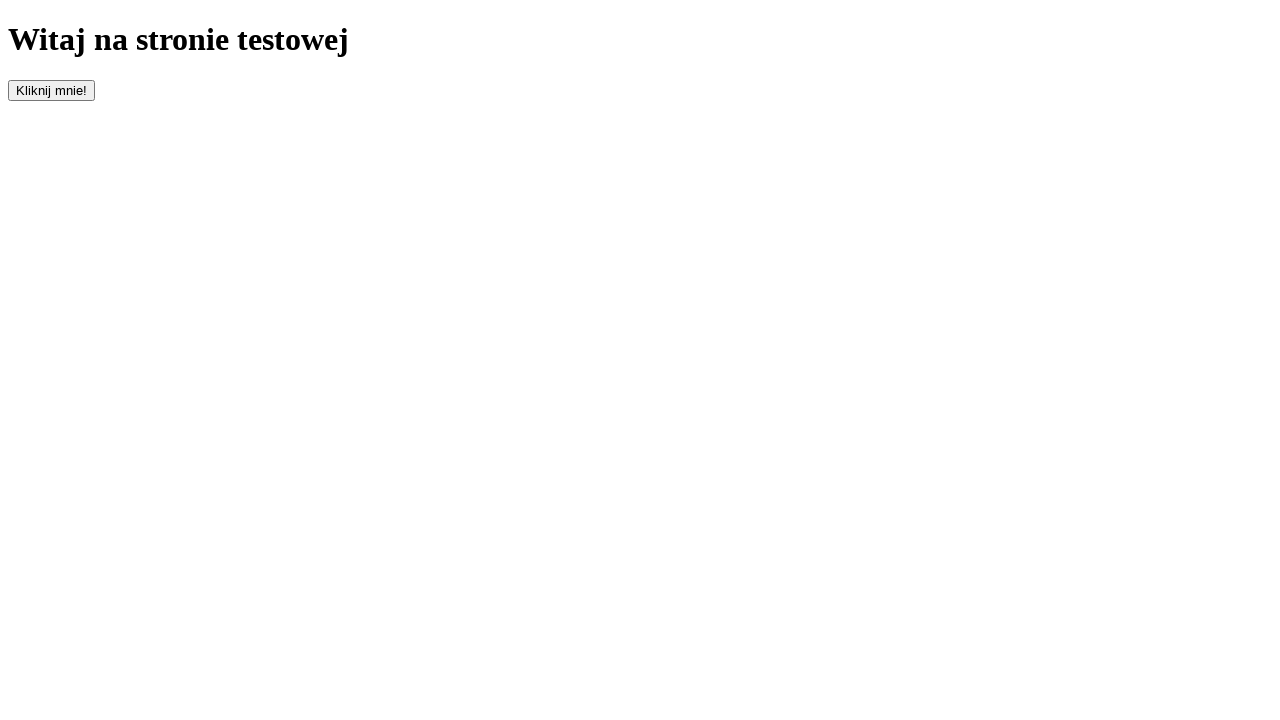

Clicked button on the page at (52, 90) on button
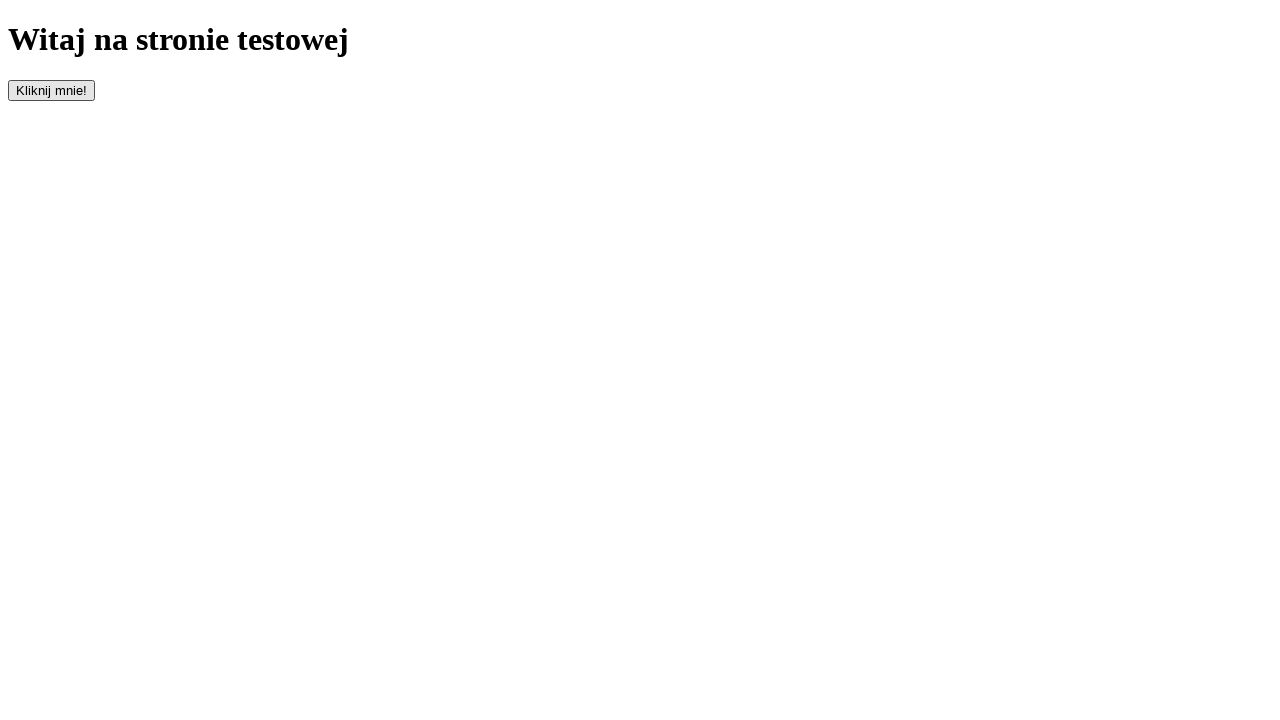

Waited for paragraph element to appear
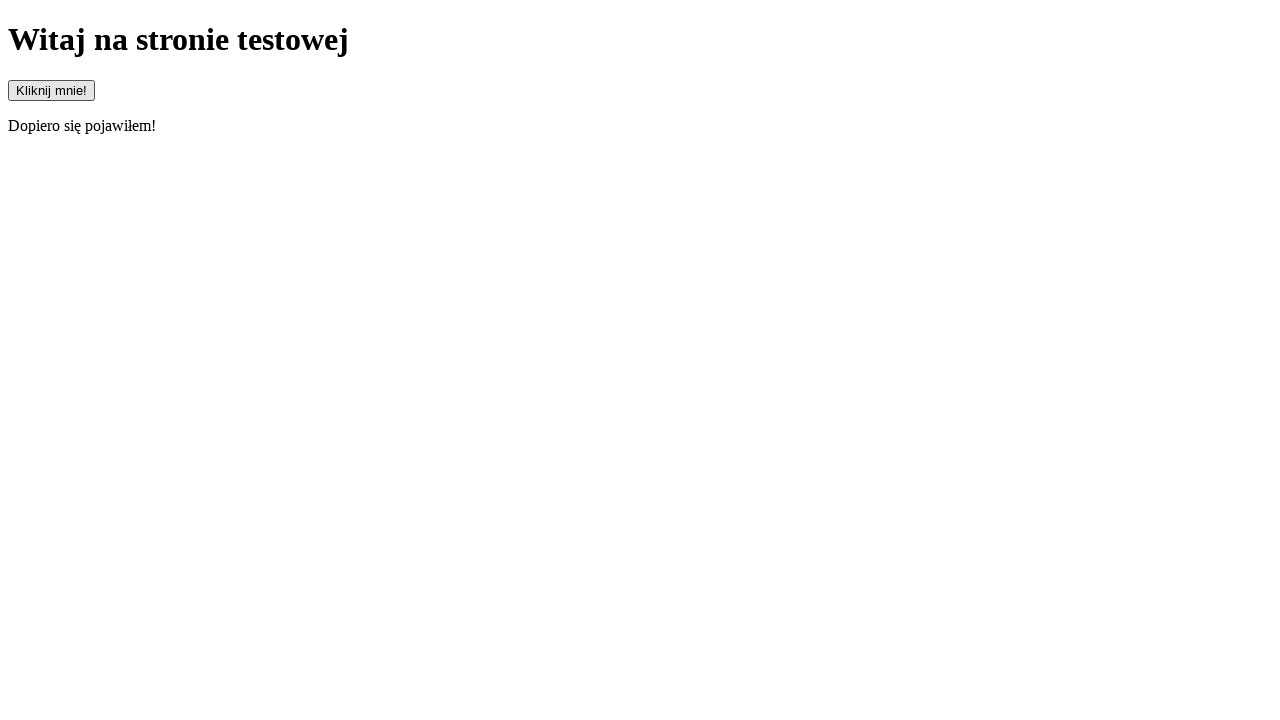

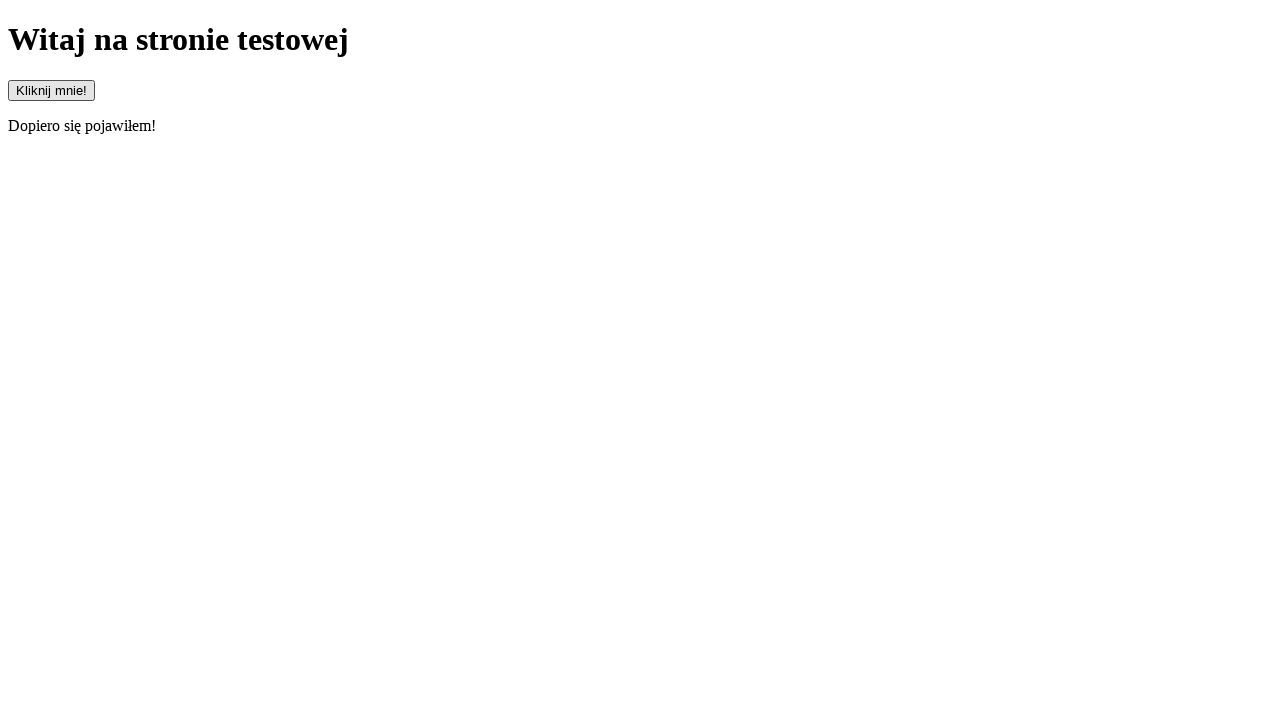